Navigates through multiple pages of a quotes website by repeatedly clicking the "Next" button to paginate through quote listings

Starting URL: http://quotes.toscrape.com/

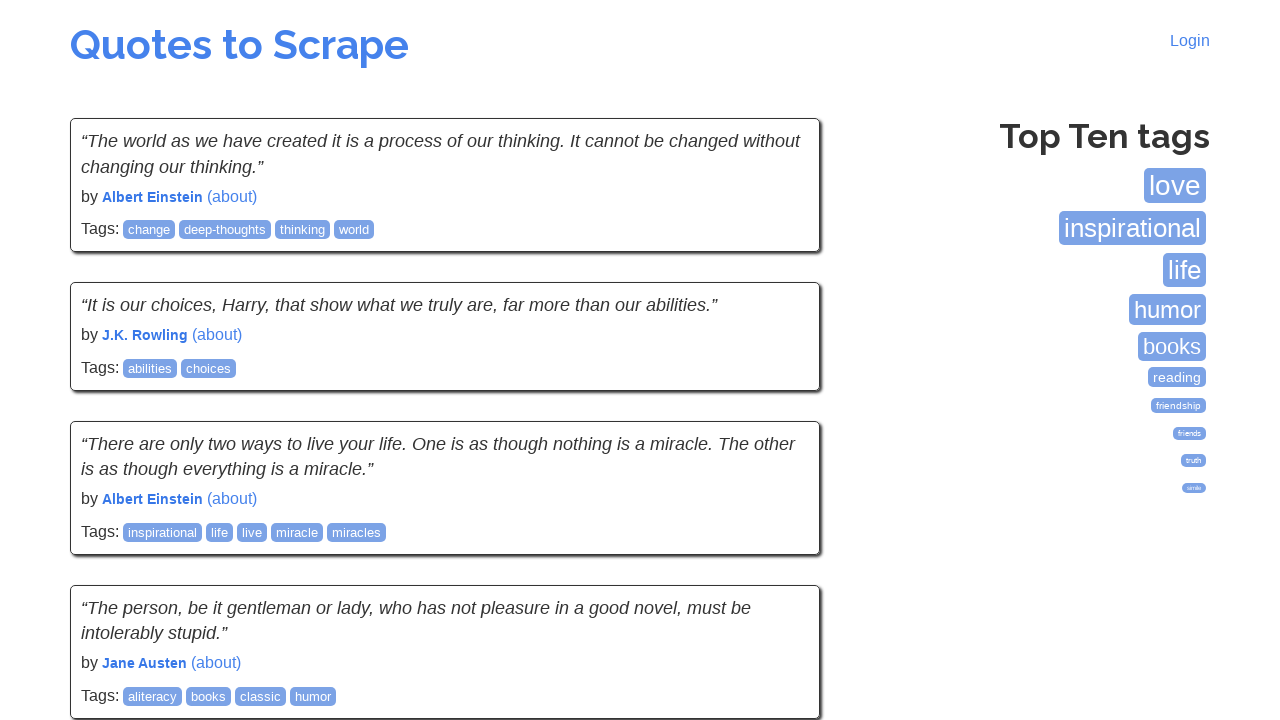

Waited for initial quotes to load on page 1
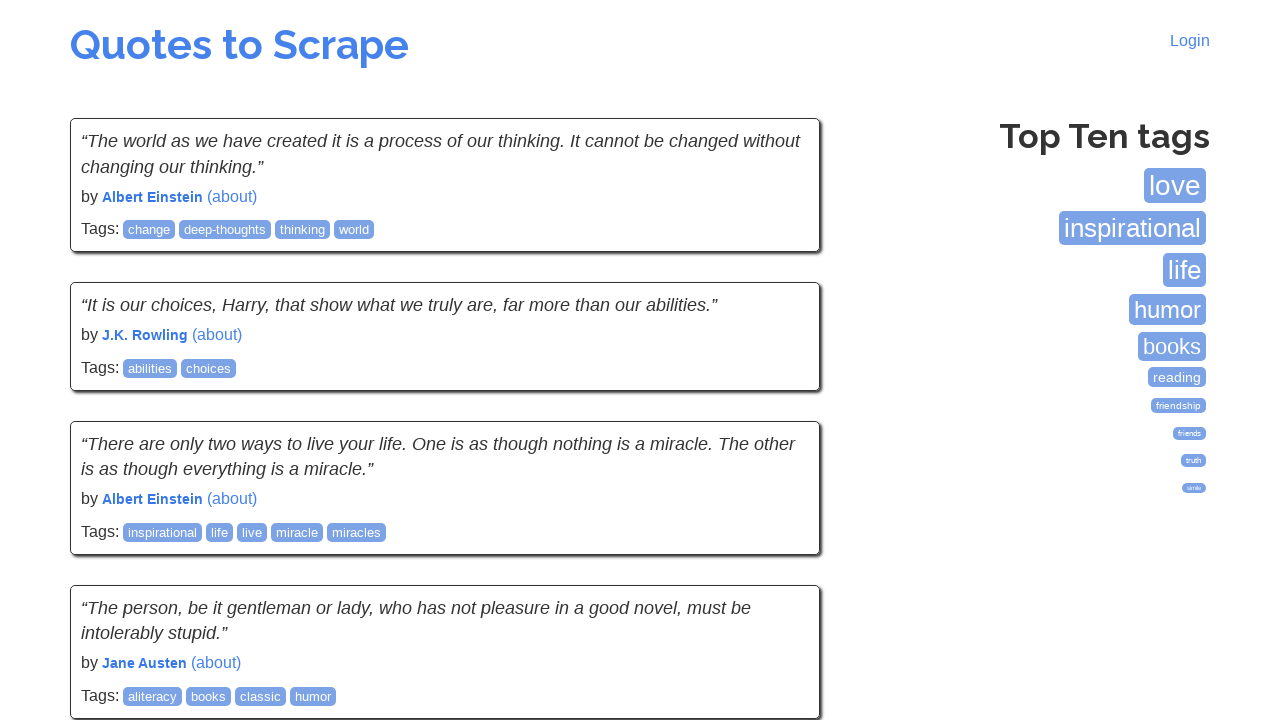

Clicked Next button to navigate to page 2 at (778, 542) on text=Next
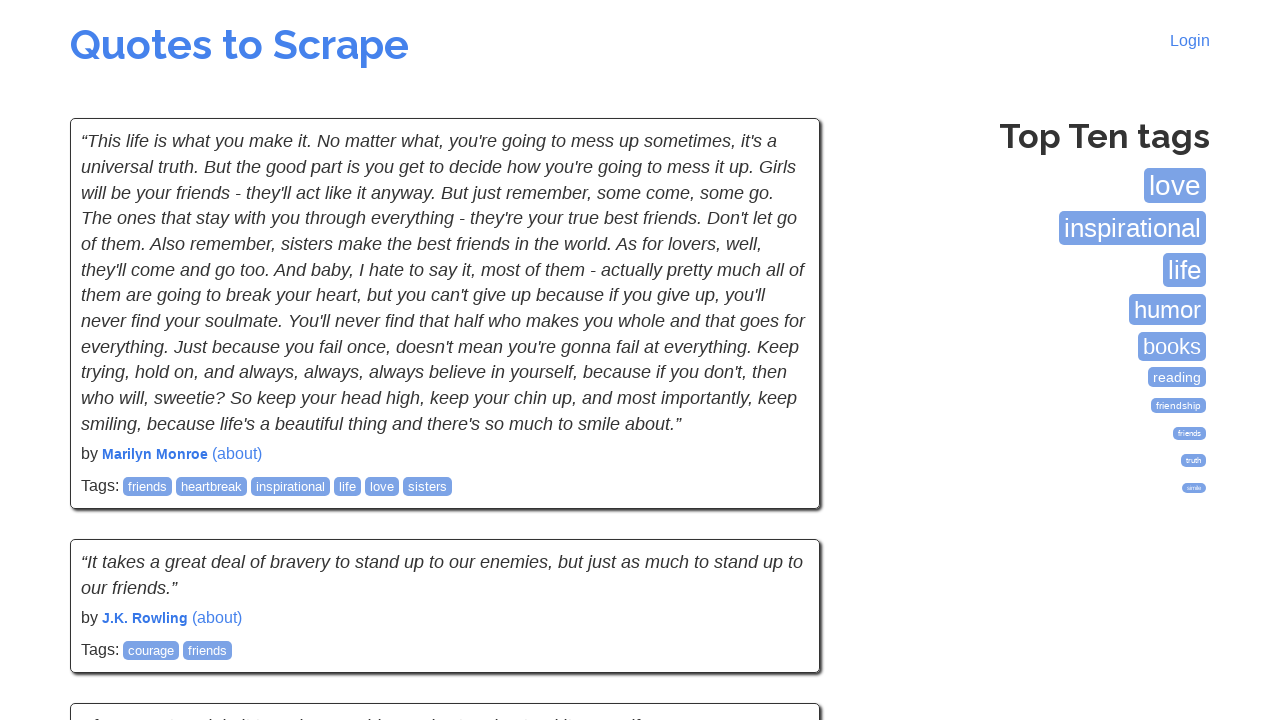

Waited for quotes to load on page 2
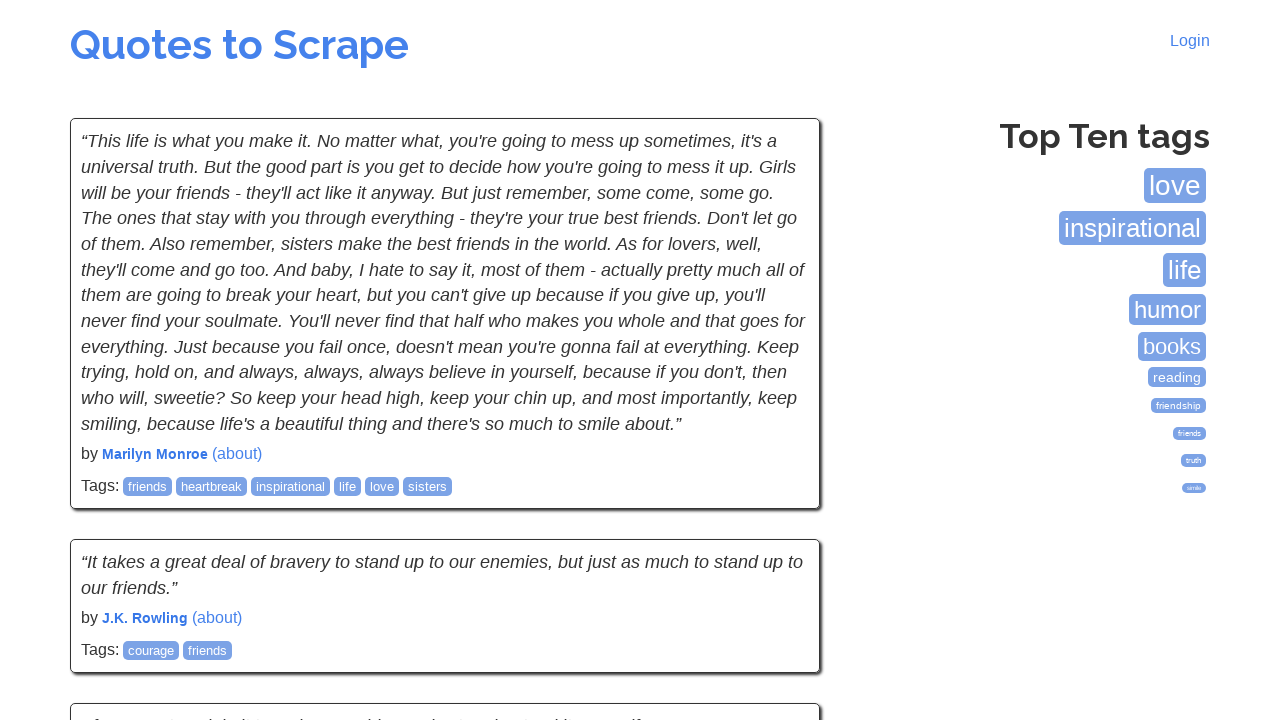

Clicked Next button to navigate to page 3 at (778, 542) on text=Next
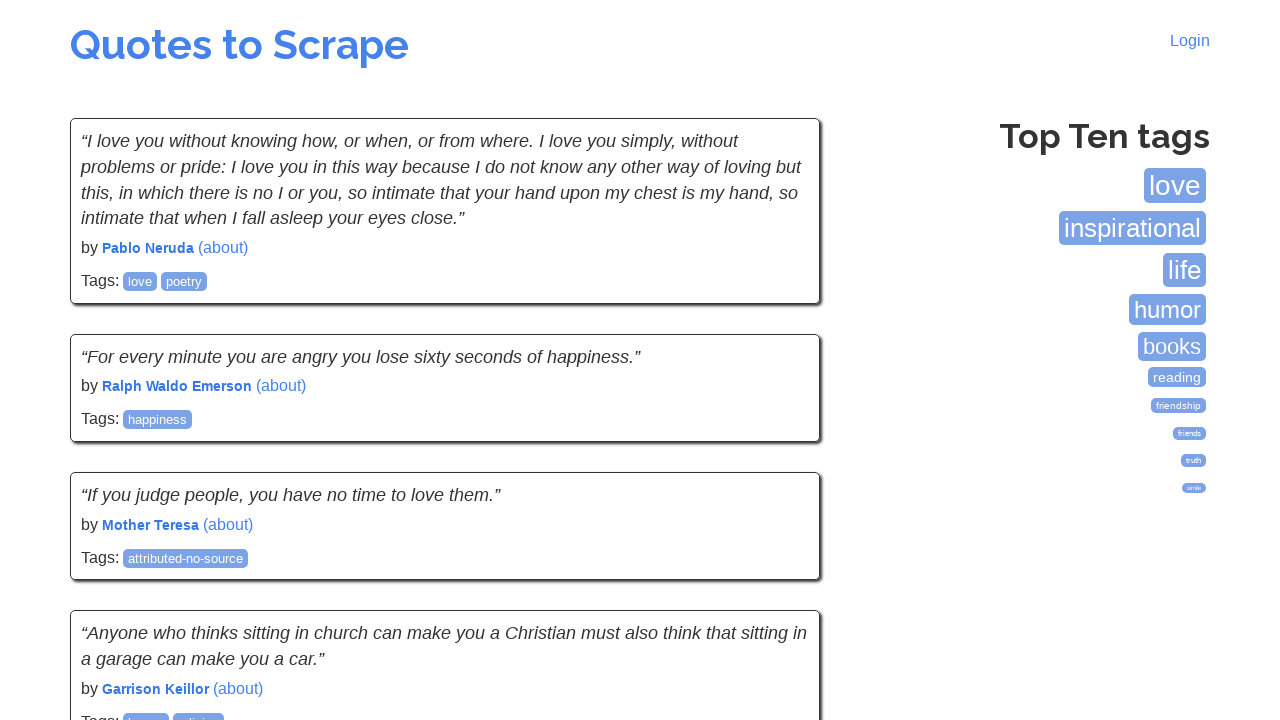

Waited for quotes to load on page 3
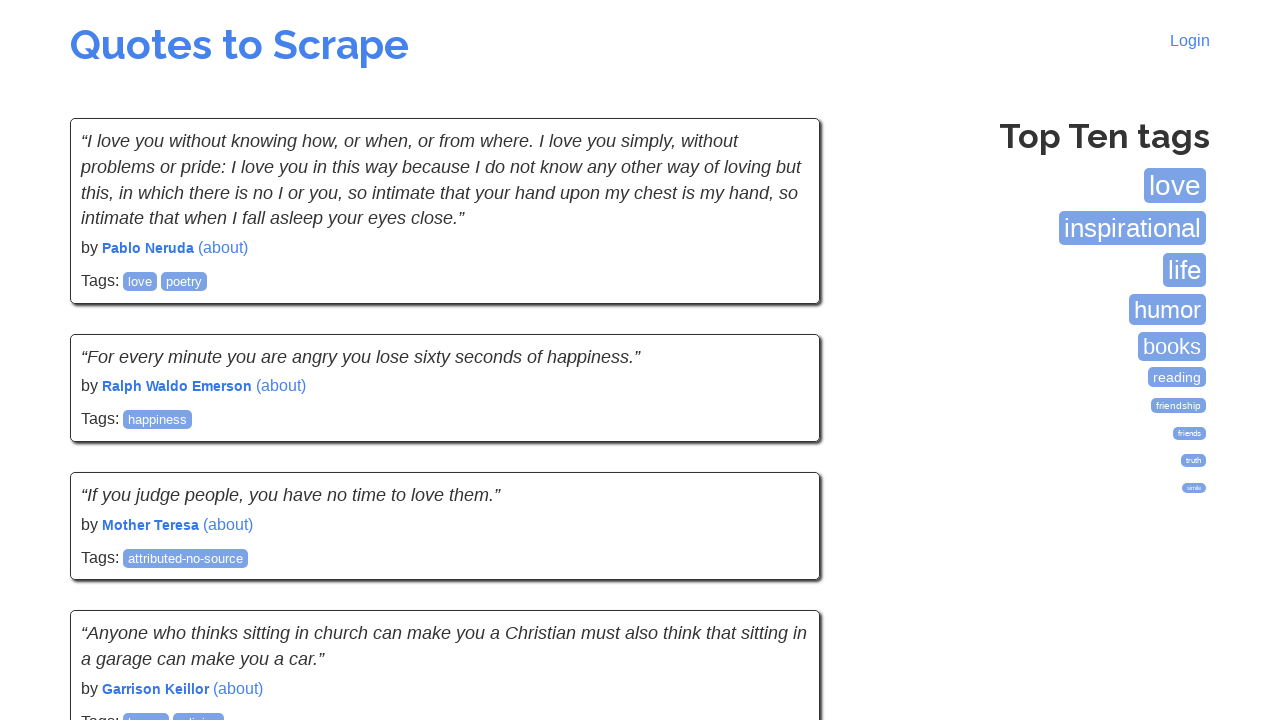

Clicked Next button to navigate to page 4 at (778, 542) on text=Next
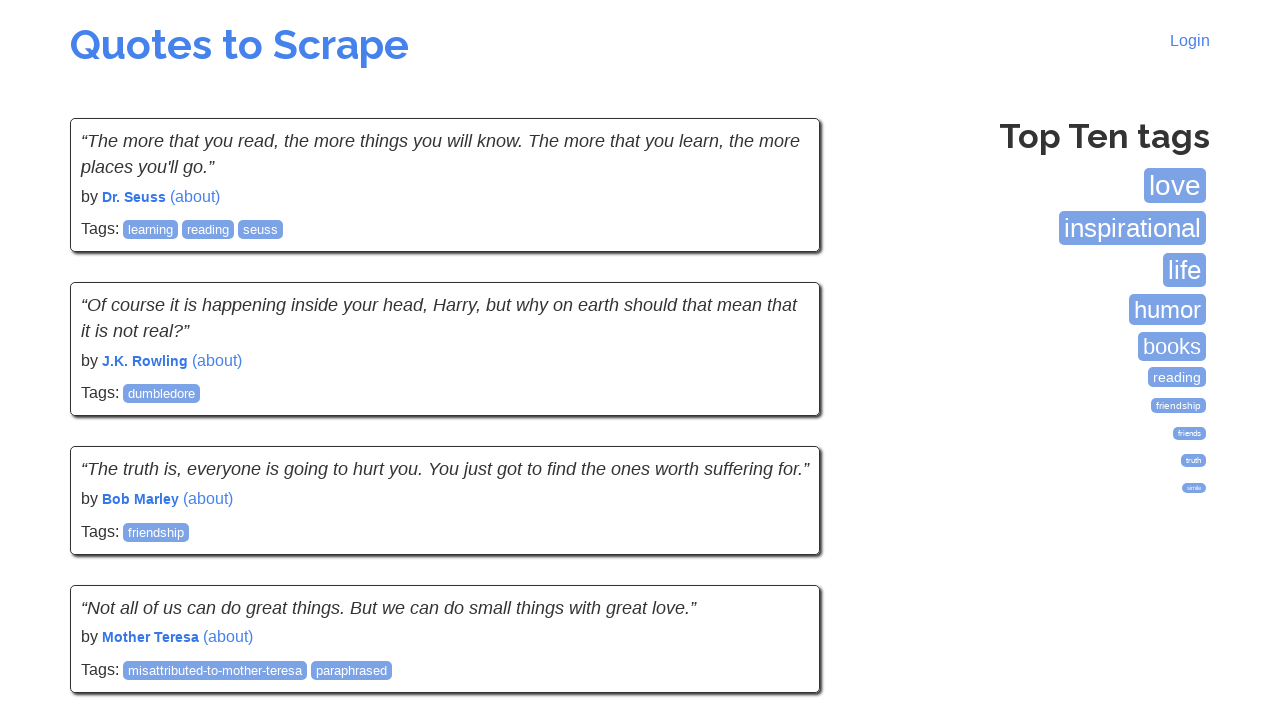

Waited for quotes to load on page 4
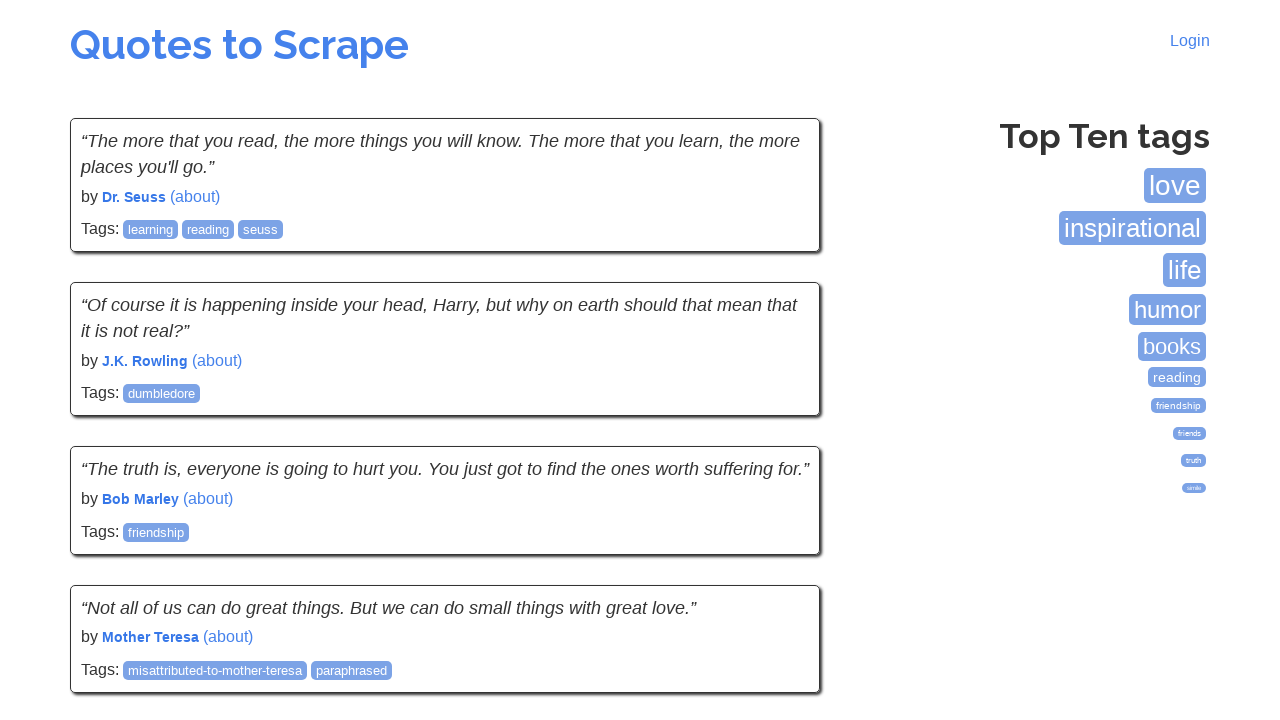

Clicked Next button to navigate to page 5 at (445, 361) on text=Next
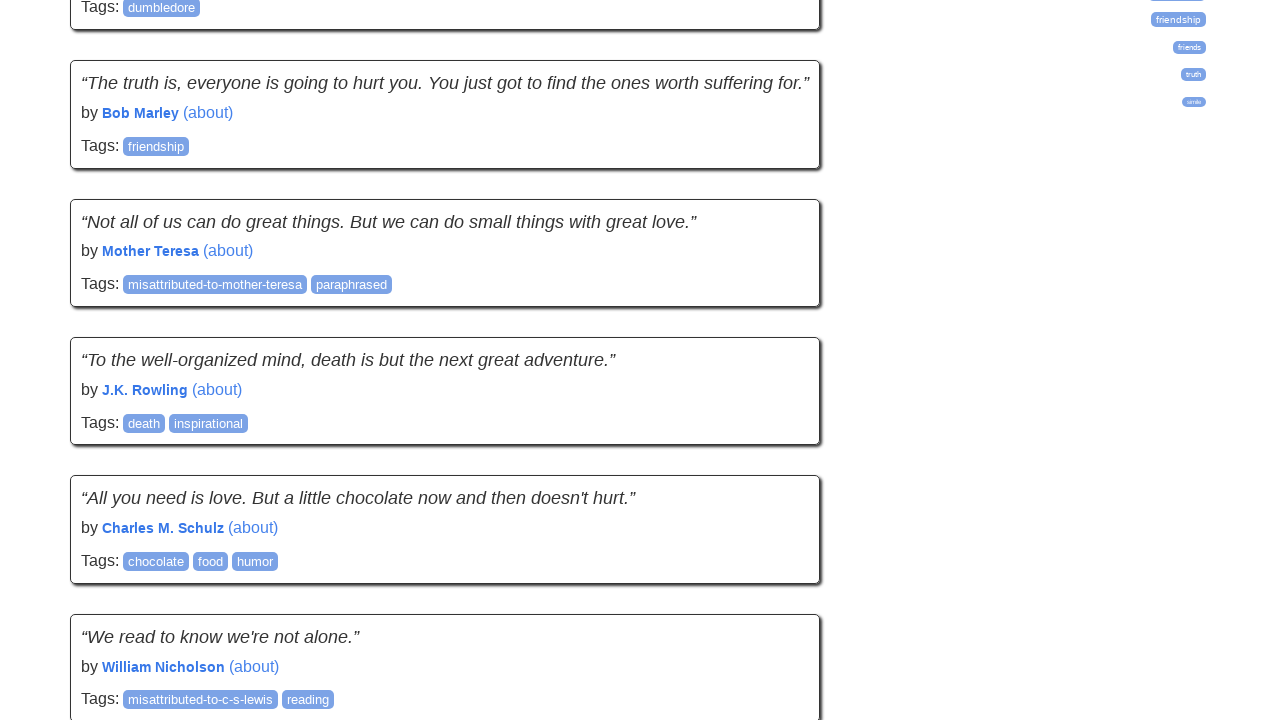

Waited for quotes to load on page 5
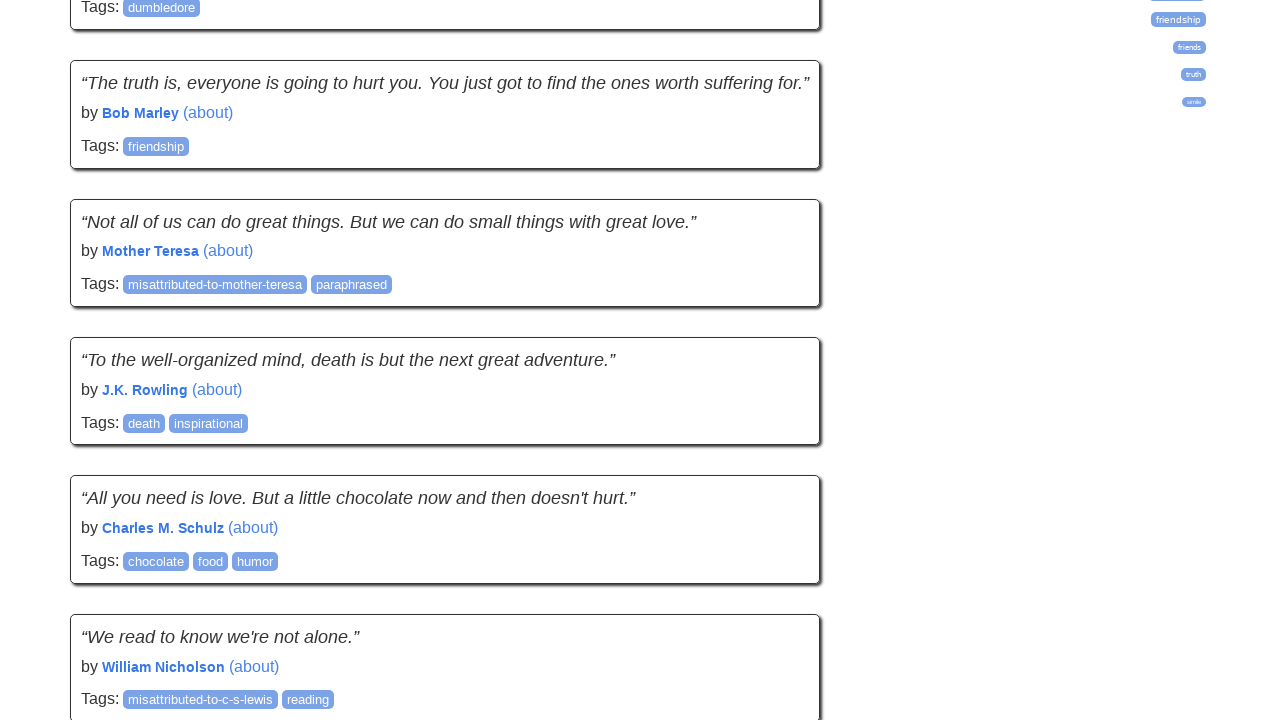

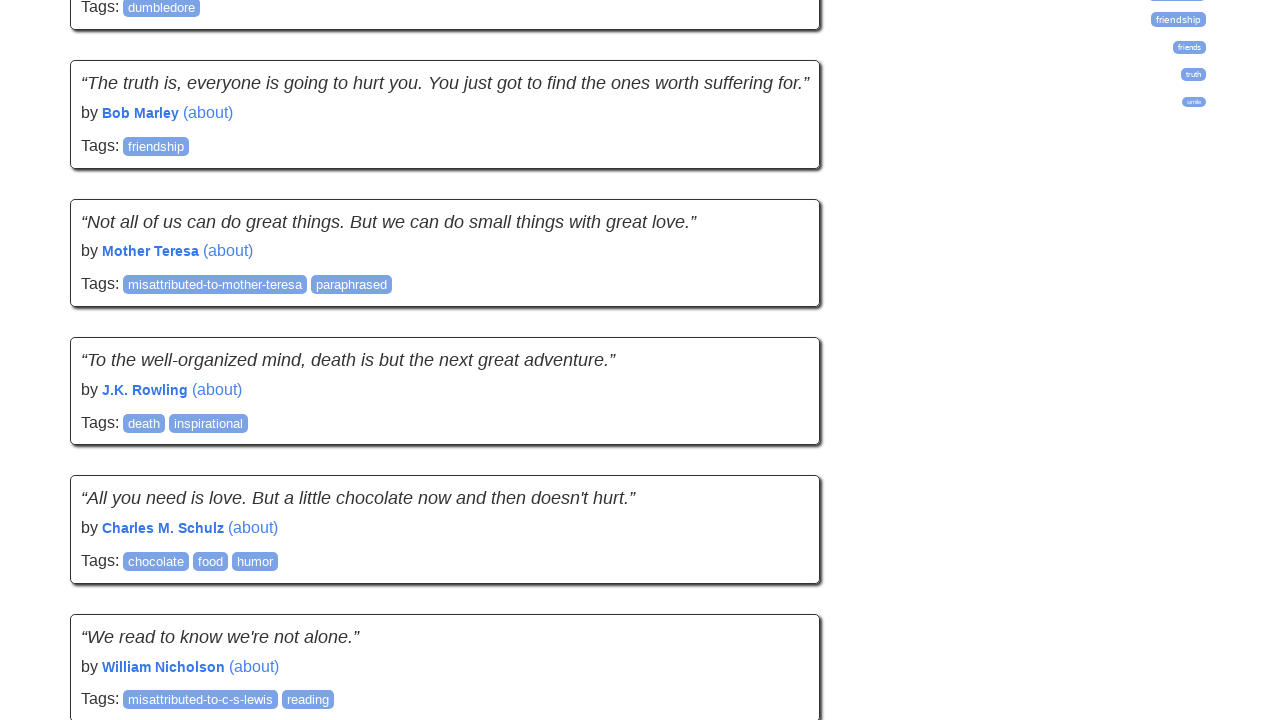